Tests browser window size manipulation by getting the current window dimensions and then resizing the window to specific dimensions (1200x252 and 900x600).

Starting URL: https://vctcpune.com/selenium/practice.html

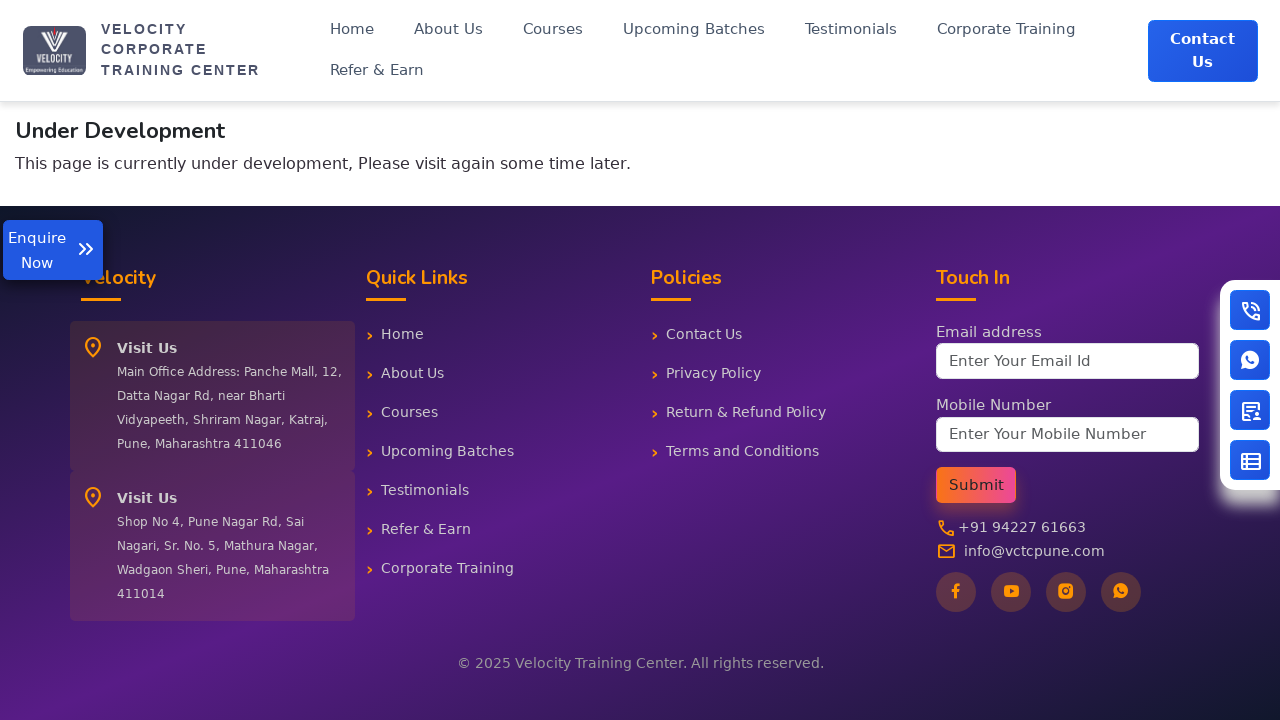

Retrieved default viewport size
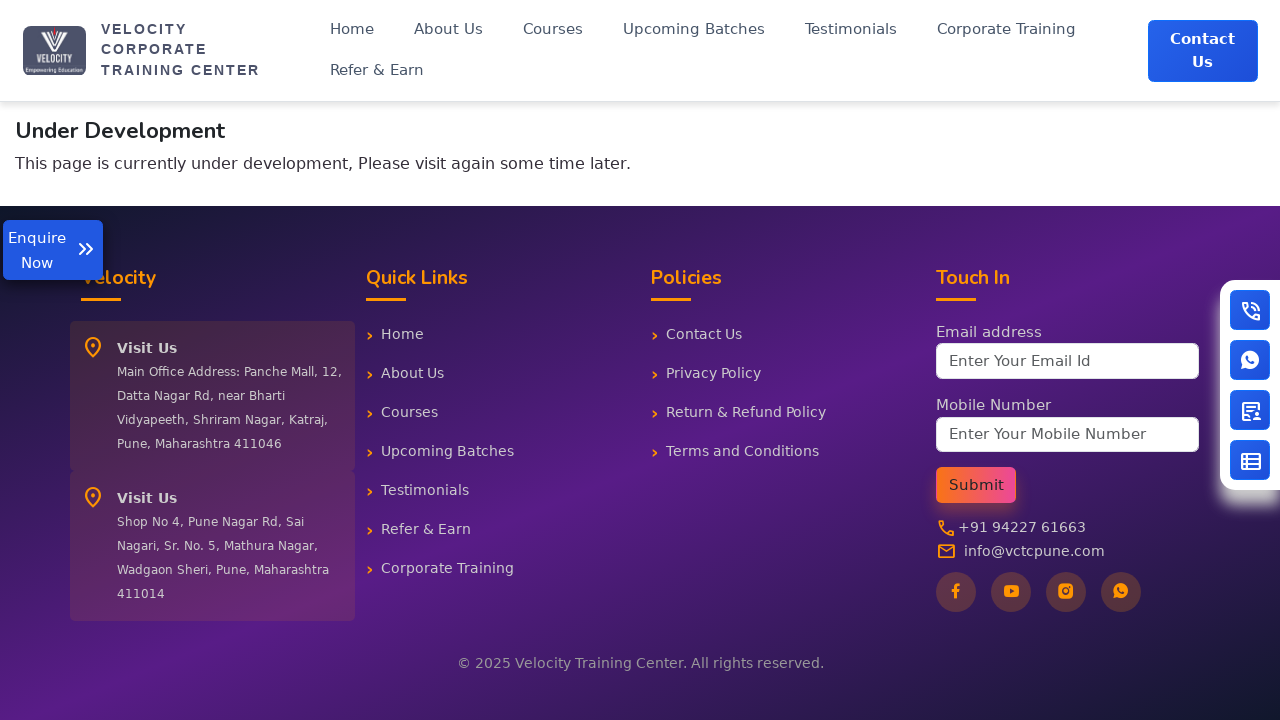

Set viewport size to 1200x252
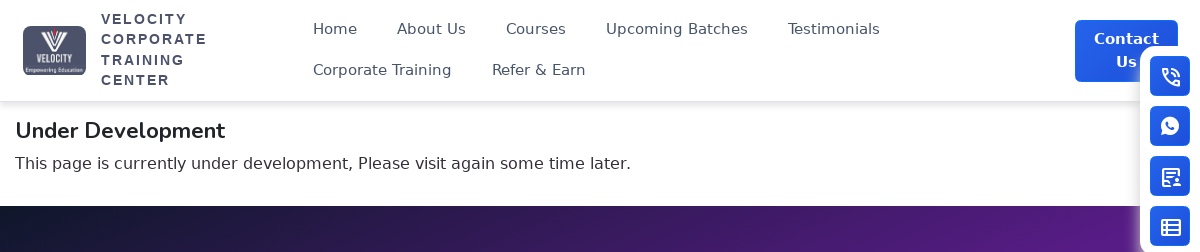

Waited 500ms for viewport change to render
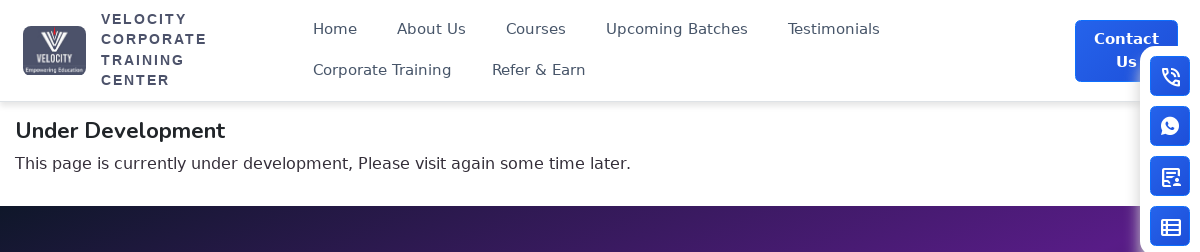

Set viewport size to 900x600
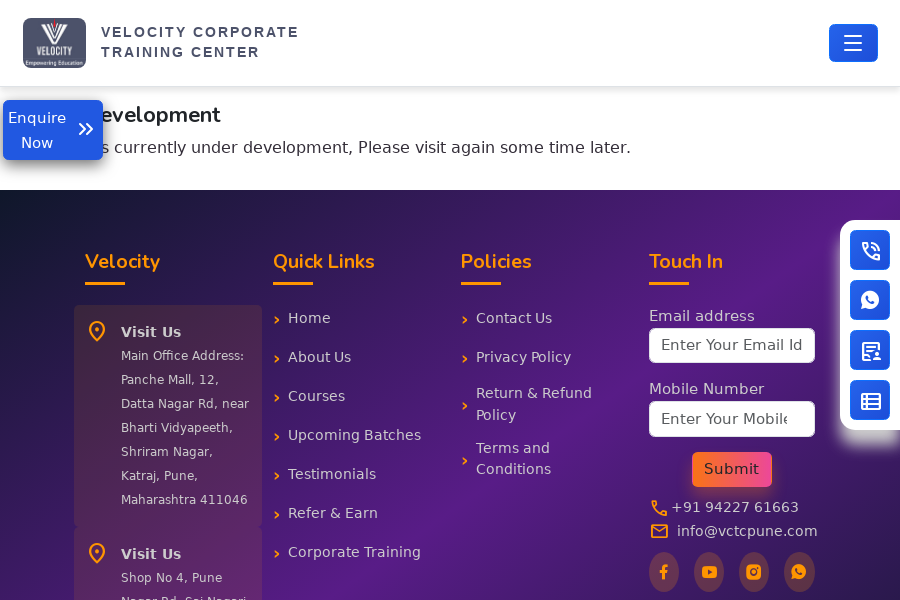

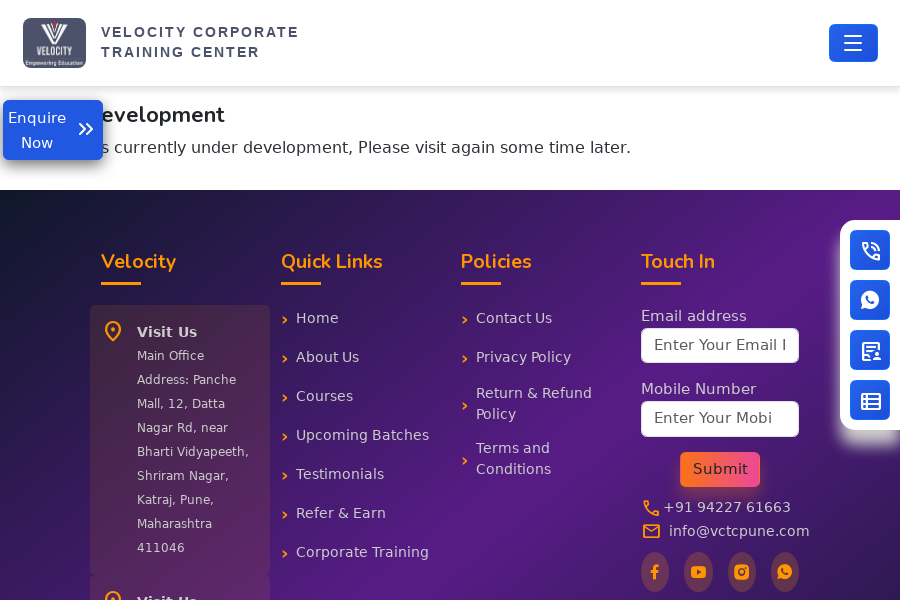